Tests Bootstrap dropdown handling on Paytm recharge page by clicking on a dropdown field and selecting "BSNL" option from the dropdown menu

Starting URL: https://paytm.com/recharge

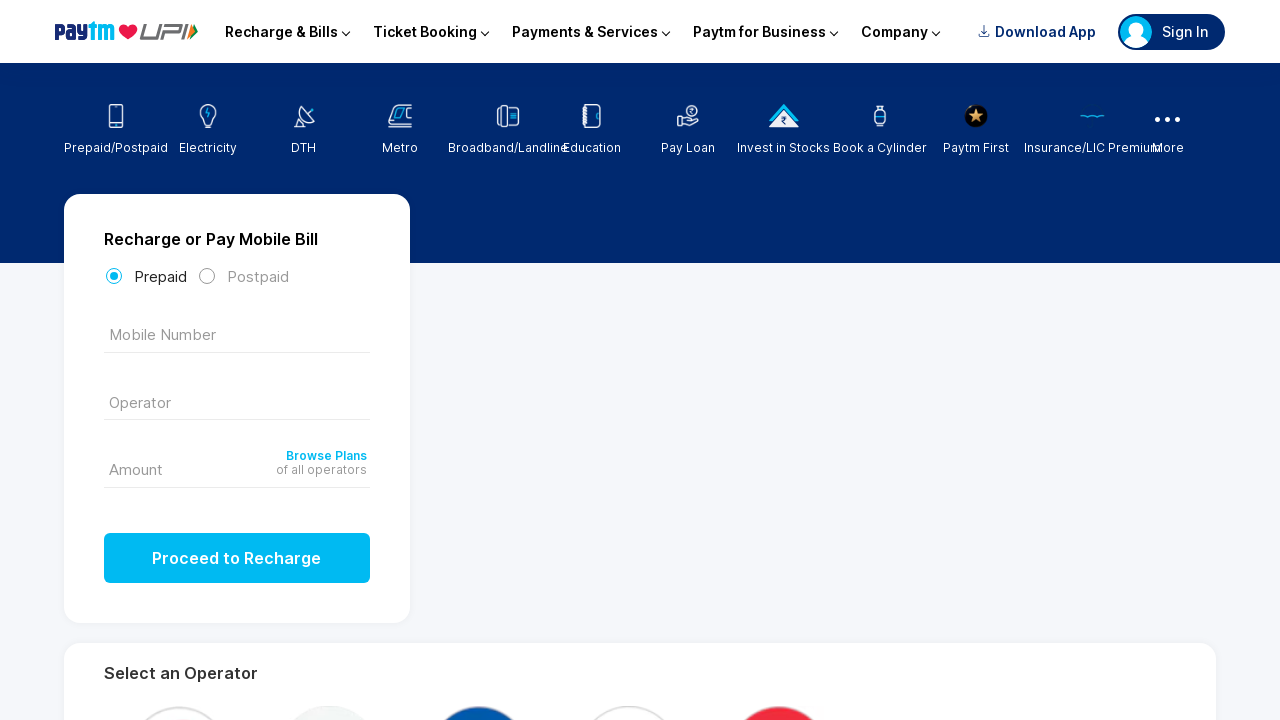

Clicked on dropdown field to open it at (237, 400) on xpath=//*[@tabindex='1']//*[@type='text']
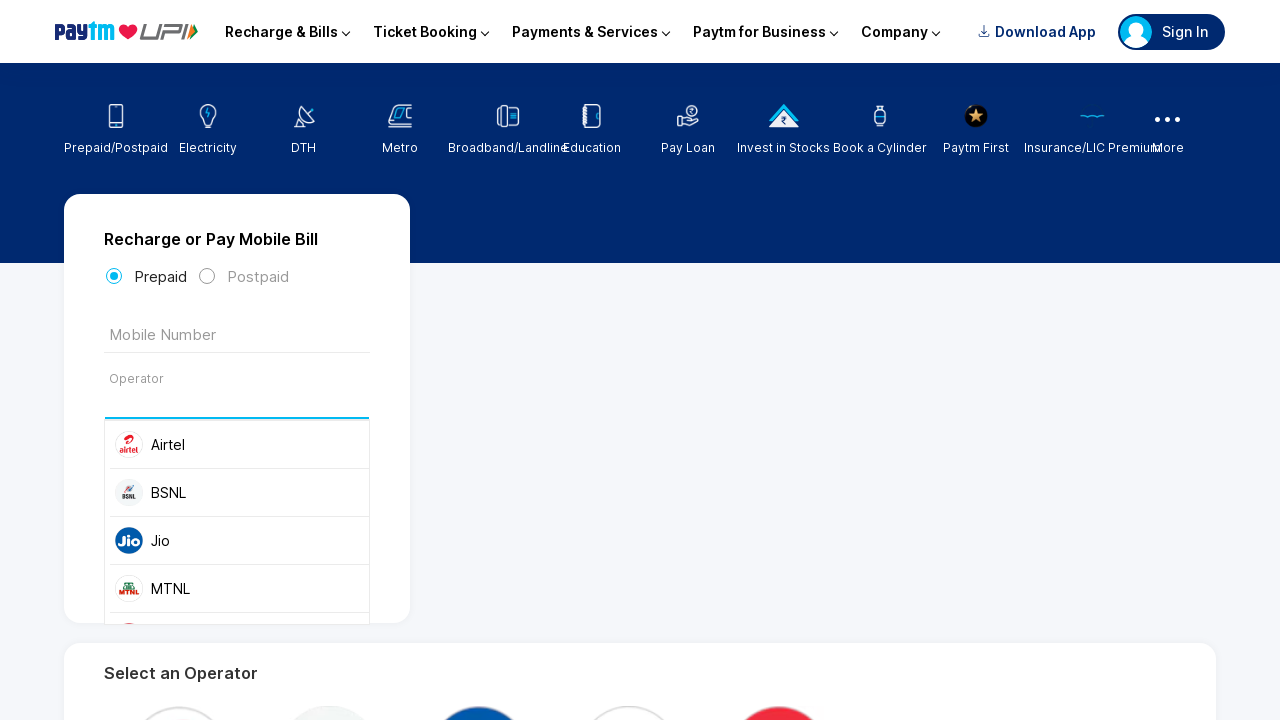

Selected BSNL option from the dropdown menu at (257, 492) on xpath=//div[@class='_3xI1']//*[text()= 'BSNL']
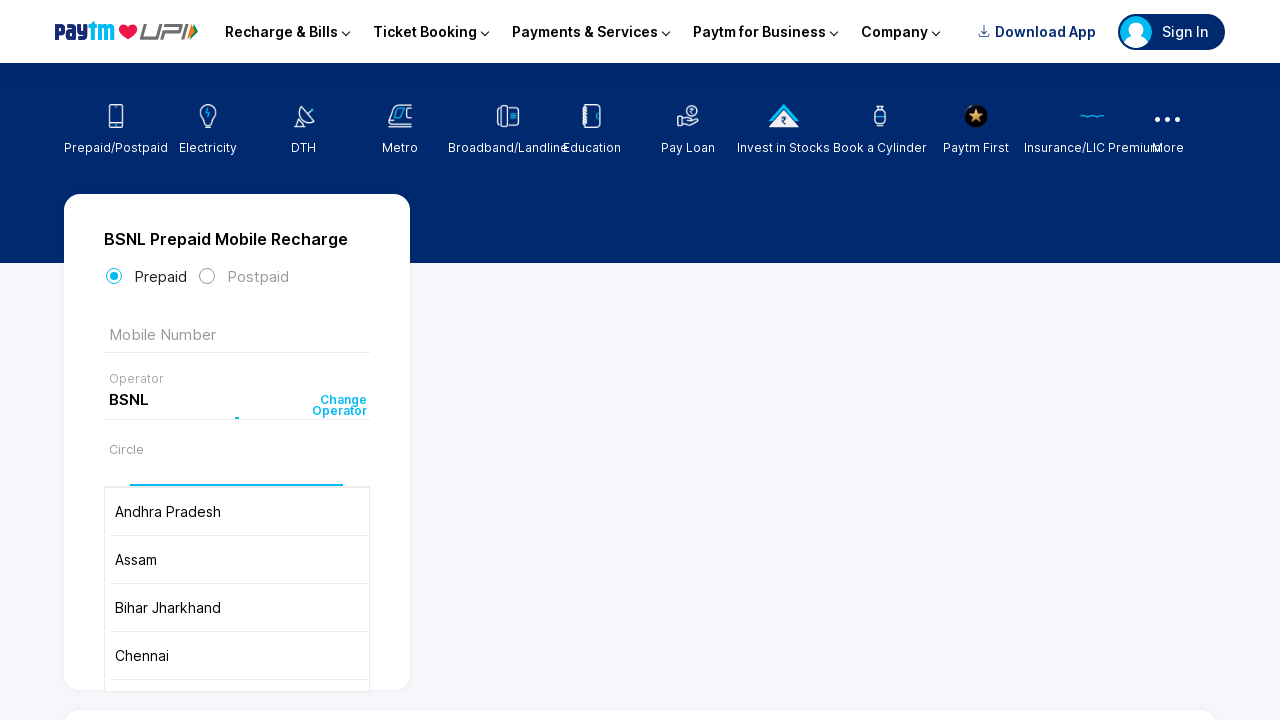

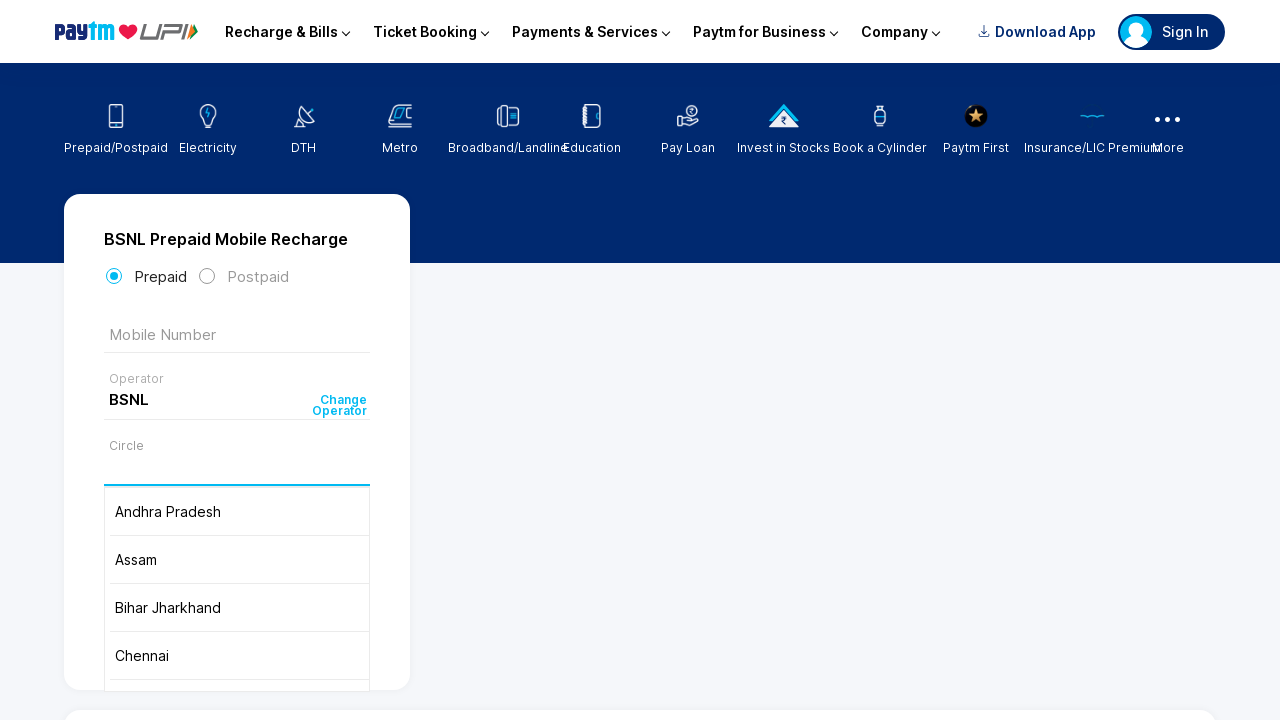